Tests different types of JavaScript alerts including normal alert, confirmation dialog, and prompt dialog by clicking buttons and interacting with the alerts

Starting URL: https://the-internet.herokuapp.com/javascript_alerts

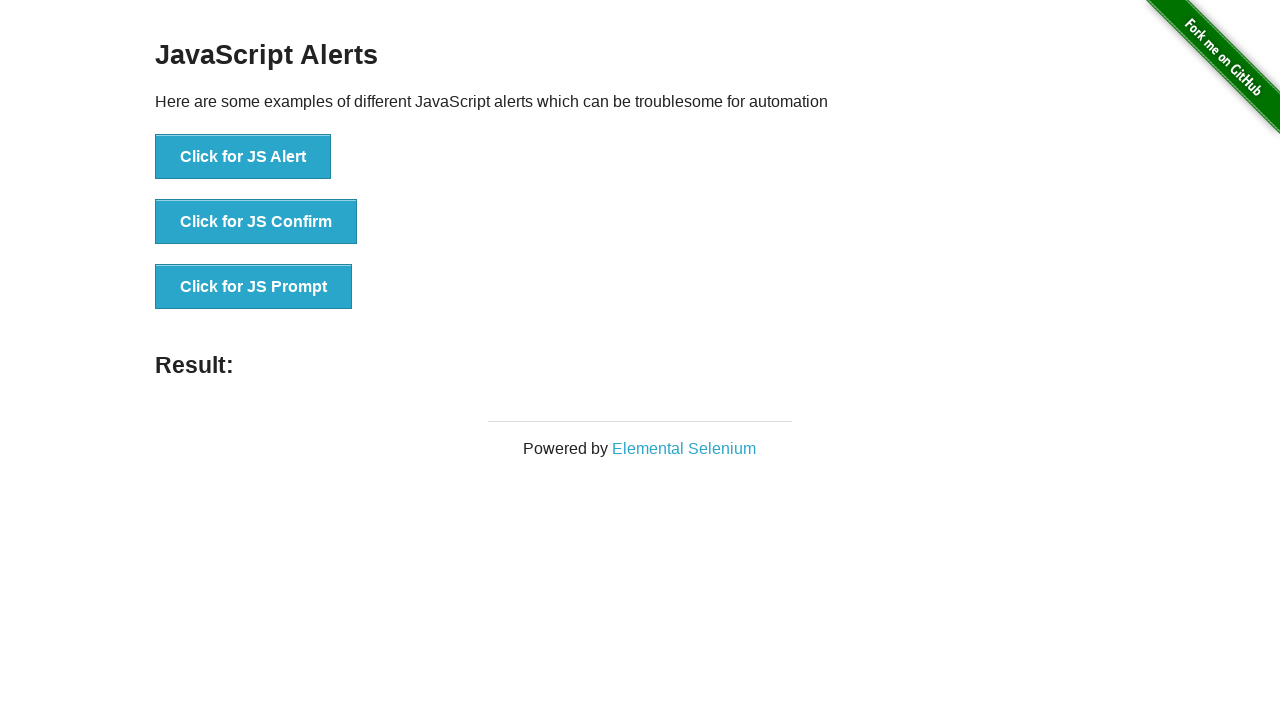

Clicked button to trigger normal JavaScript alert at (243, 157) on xpath=//*[@id='content']/div/ul/li[1]/button
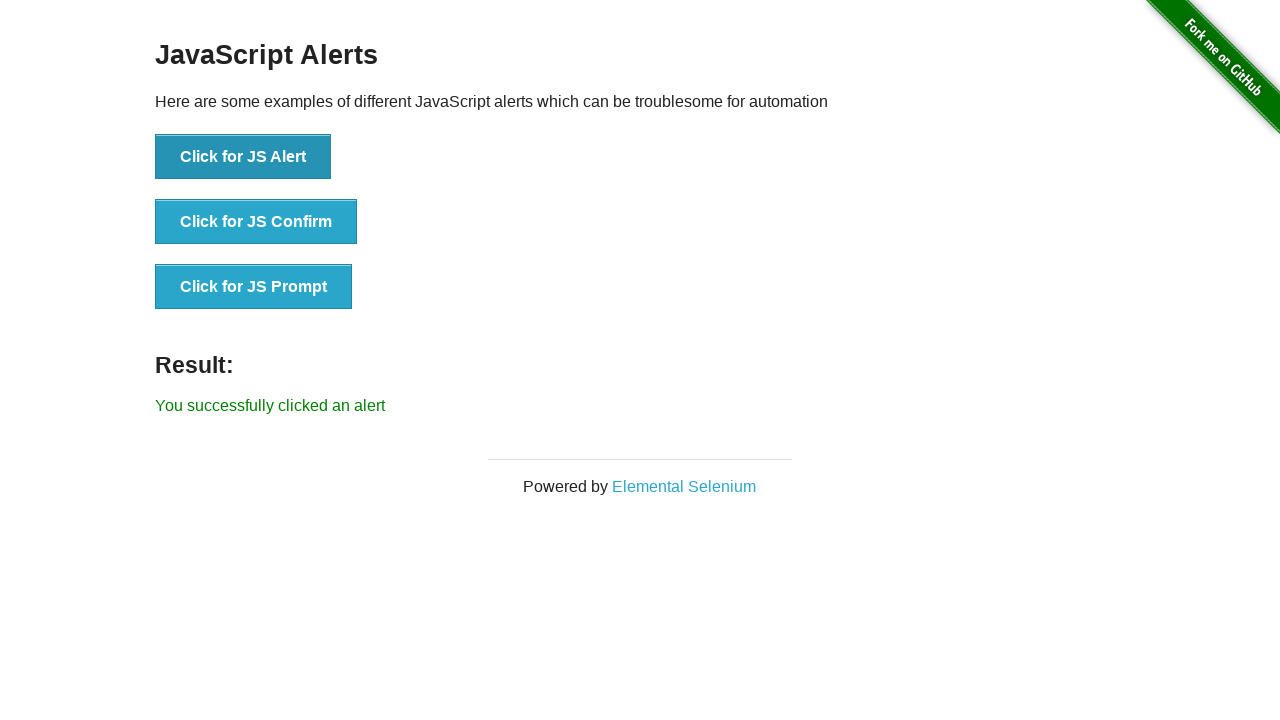

Accepted normal JavaScript alert
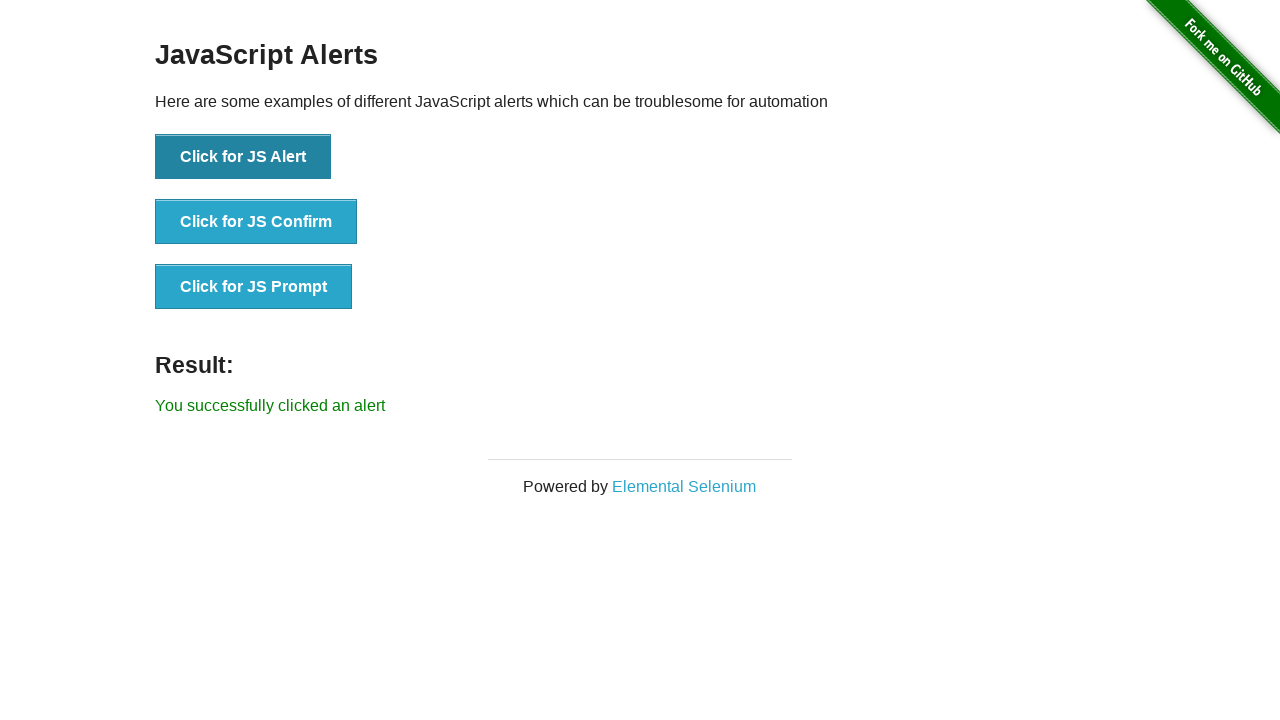

Clicked button to trigger confirmation dialog at (256, 222) on xpath=//*[@id='content']/div/ul/li[2]/button
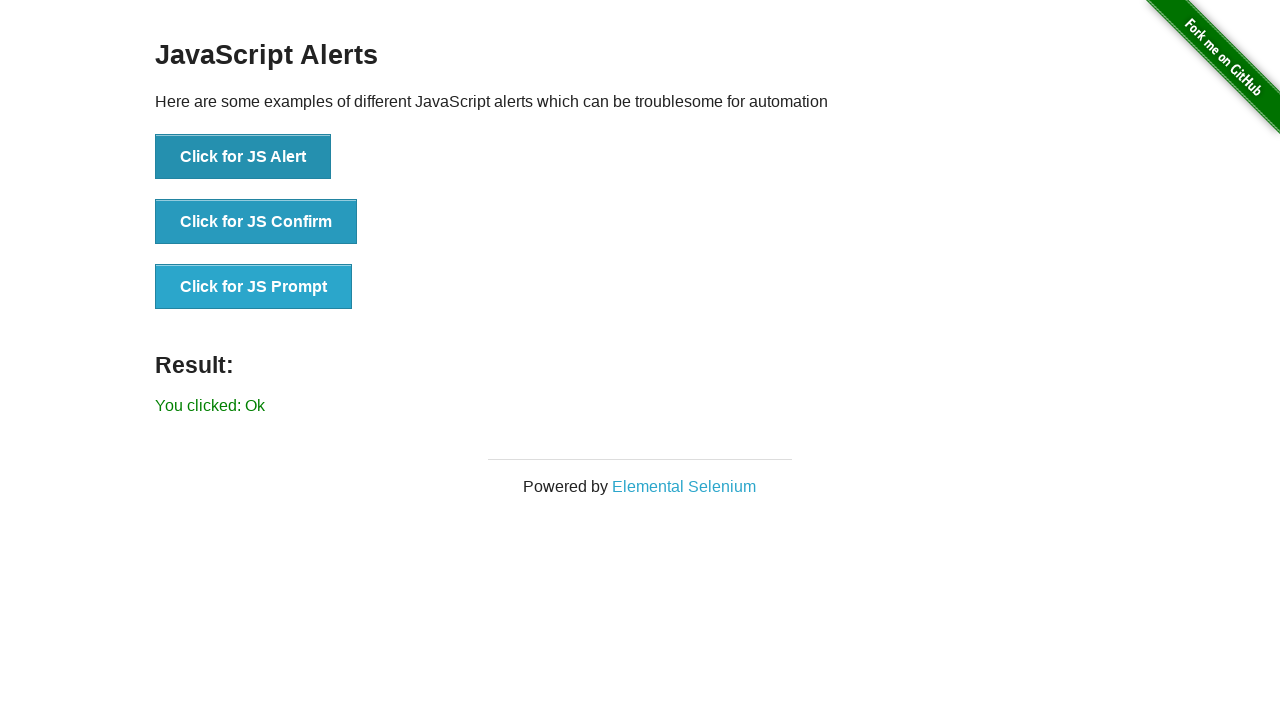

Dismissed confirmation dialog
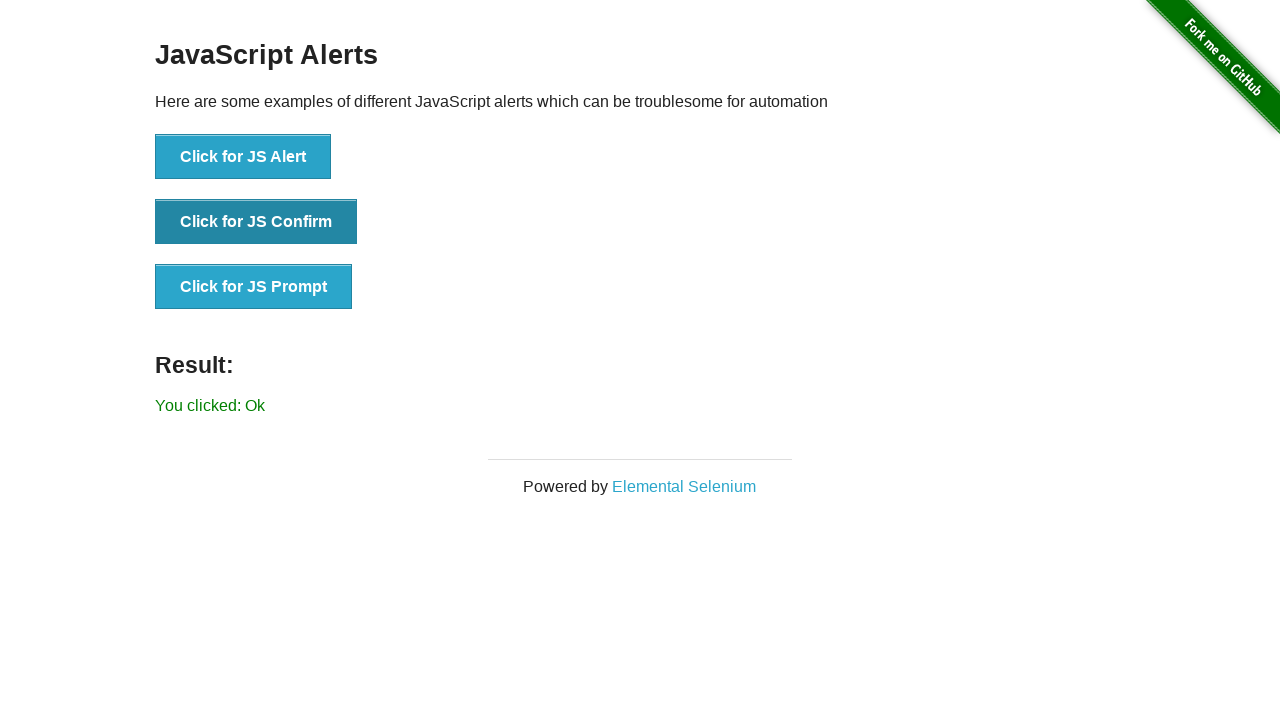

Clicked button to trigger JavaScript prompt dialog at (254, 287) on xpath=//*[@id='content']/div/ul/li[3]/button
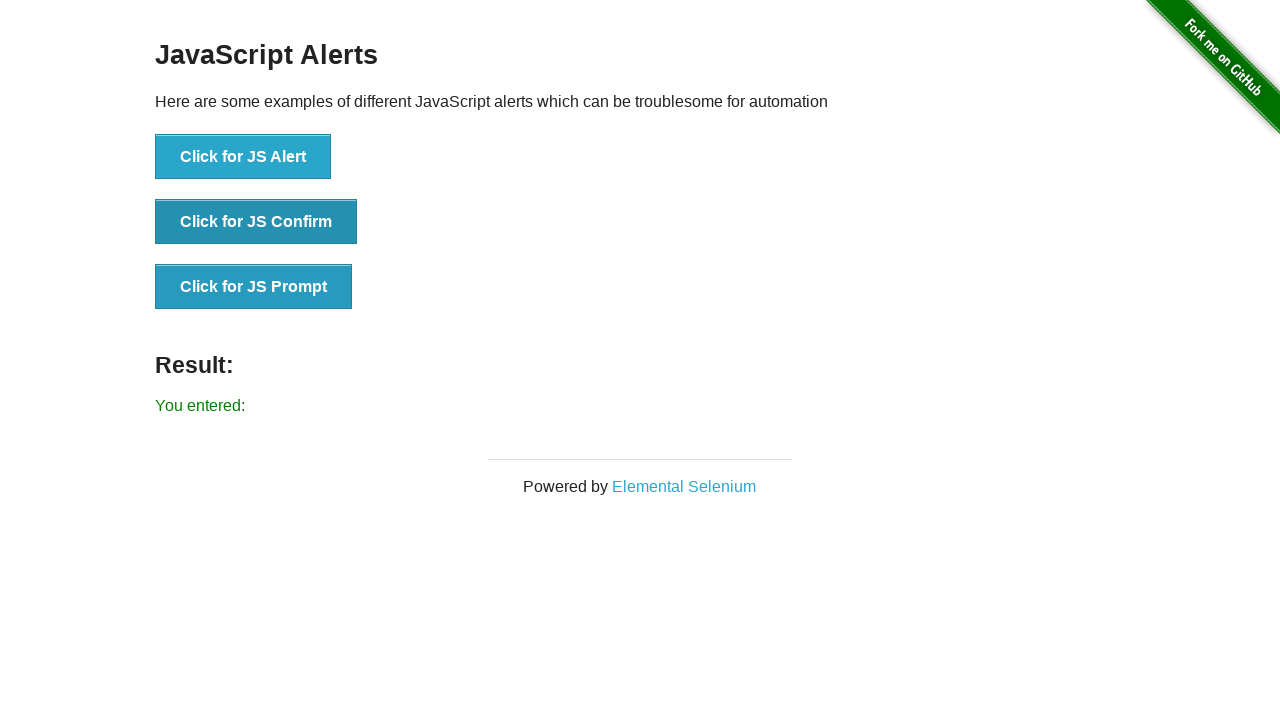

Accepted prompt dialog with text 'Test automation'
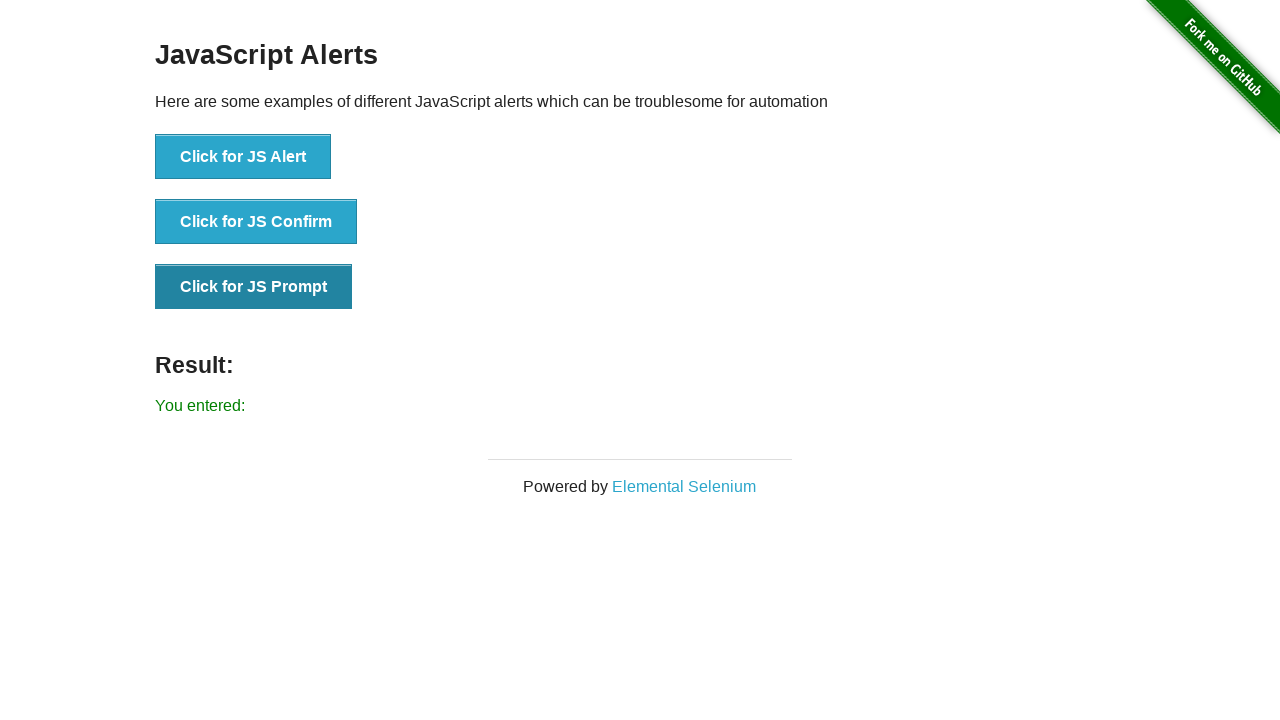

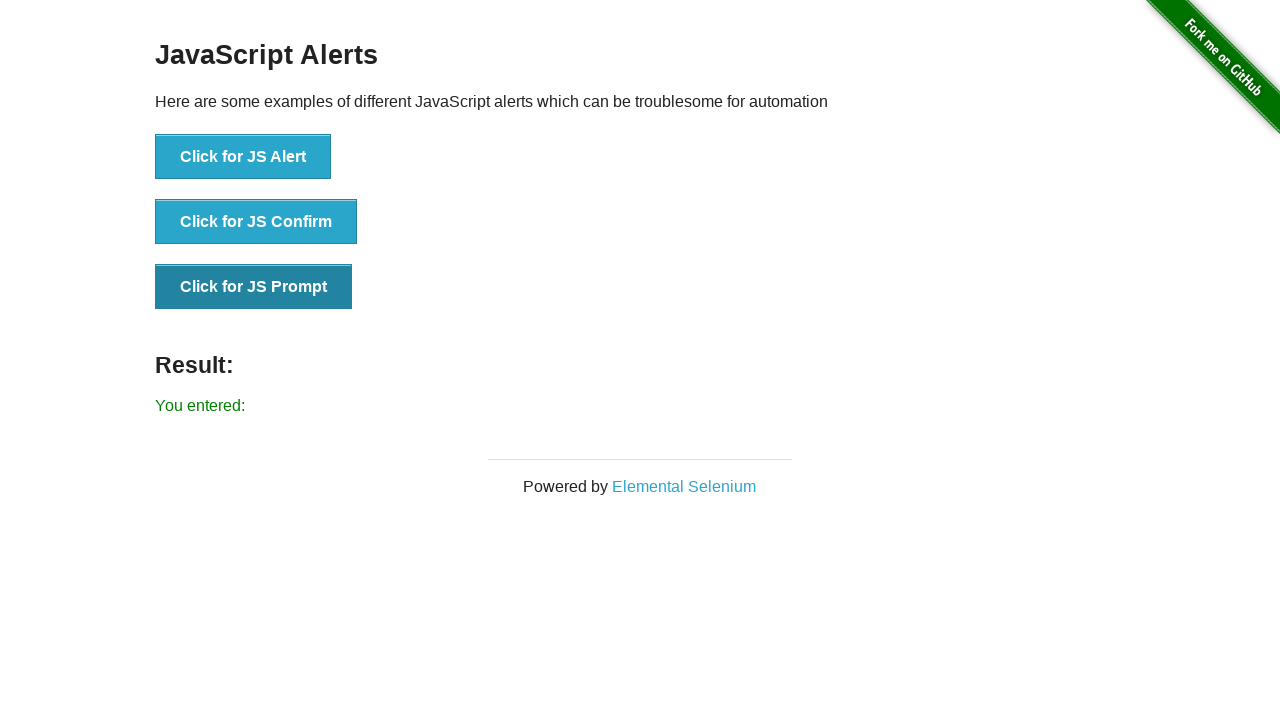